Navigates to GeeksforGeeks website and highlights occurrences of a search word on the page while scrolling to the first match

Starting URL: https://www.geeksforgeeks.org/

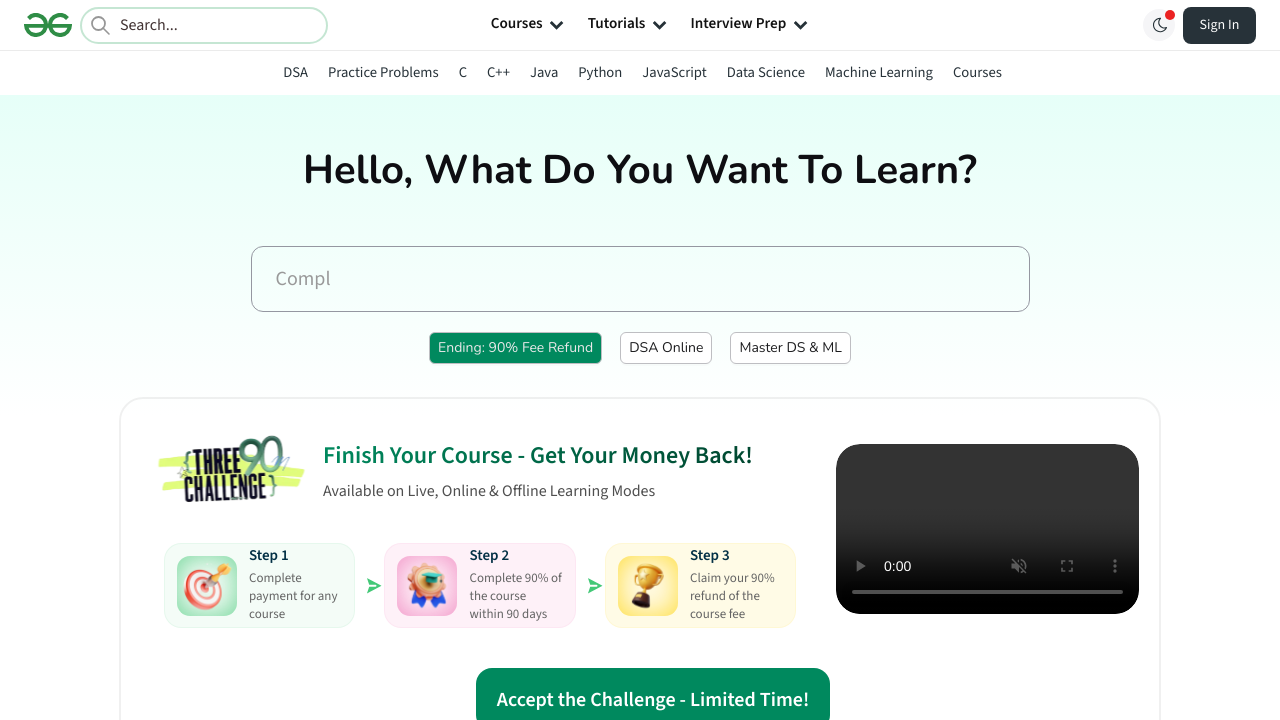

Waited for GeeksforGeeks page to fully load (networkidle)
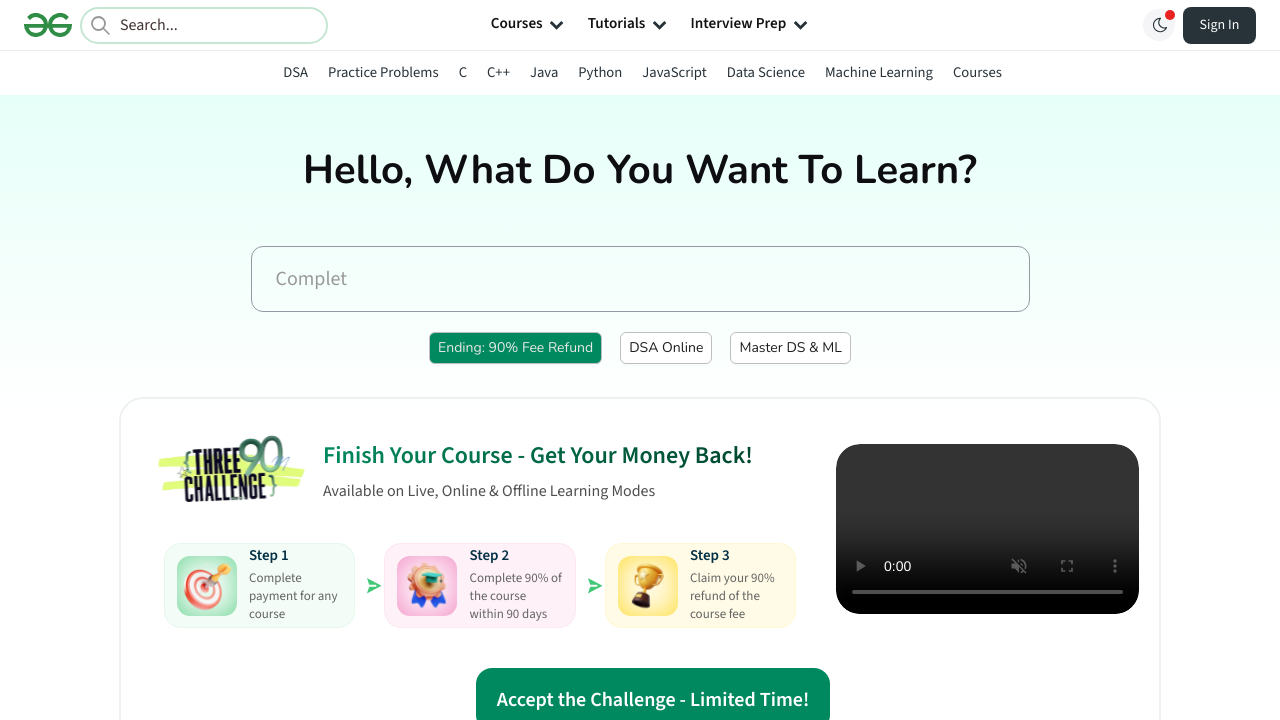

Defined search word as 'Duplicate'
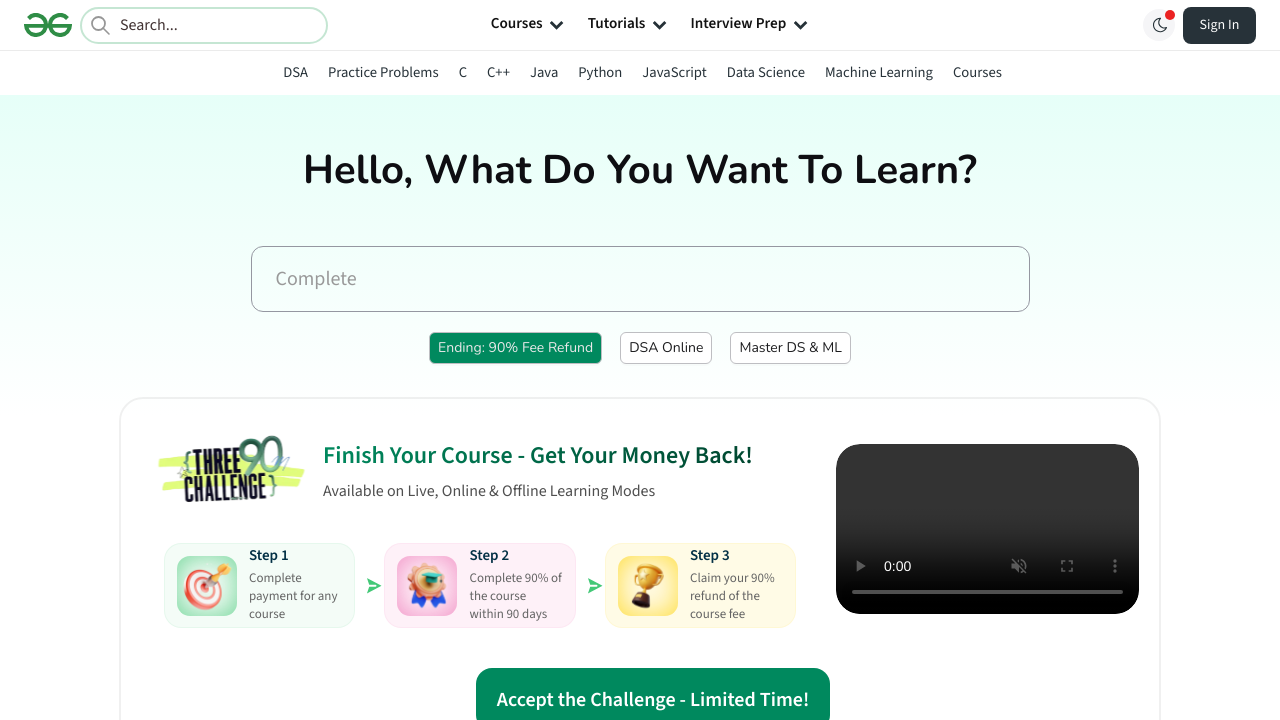

Executed JavaScript to highlight all occurrences of 'Duplicate' in yellow
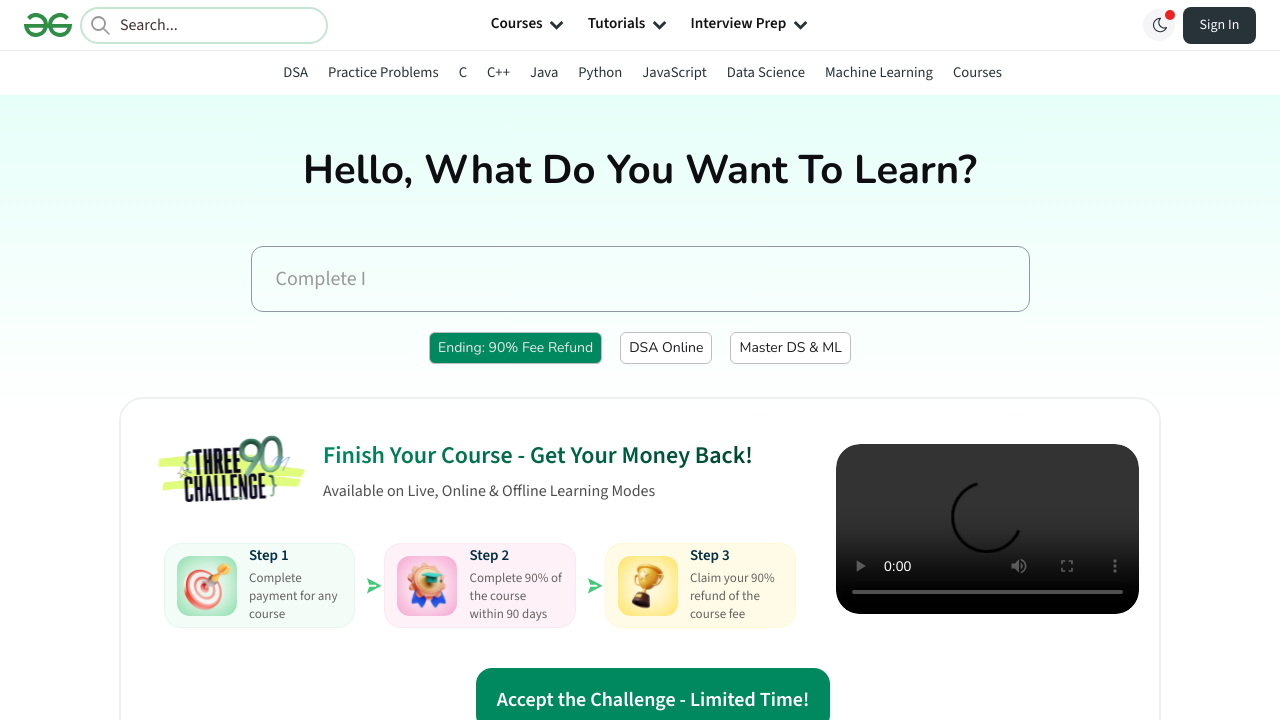

Located first occurrence of 'Duplicate' on the page
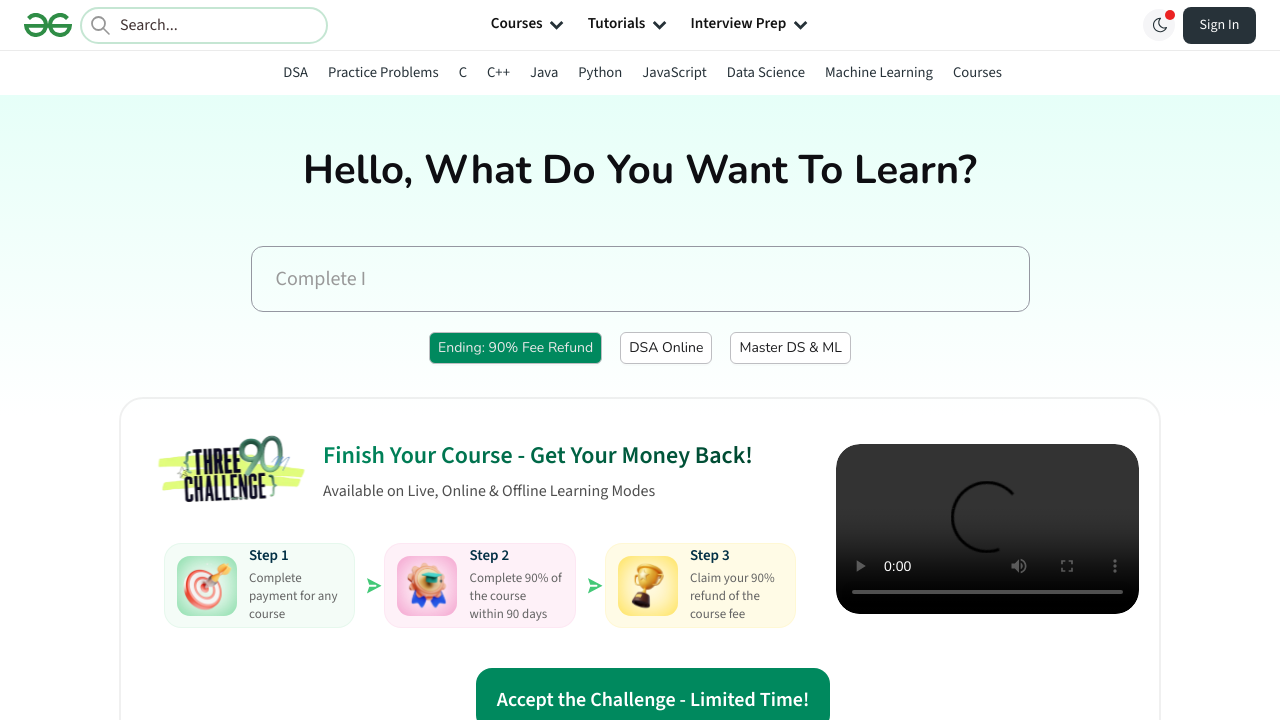

Word 'Duplicate' not found on page, continued without error
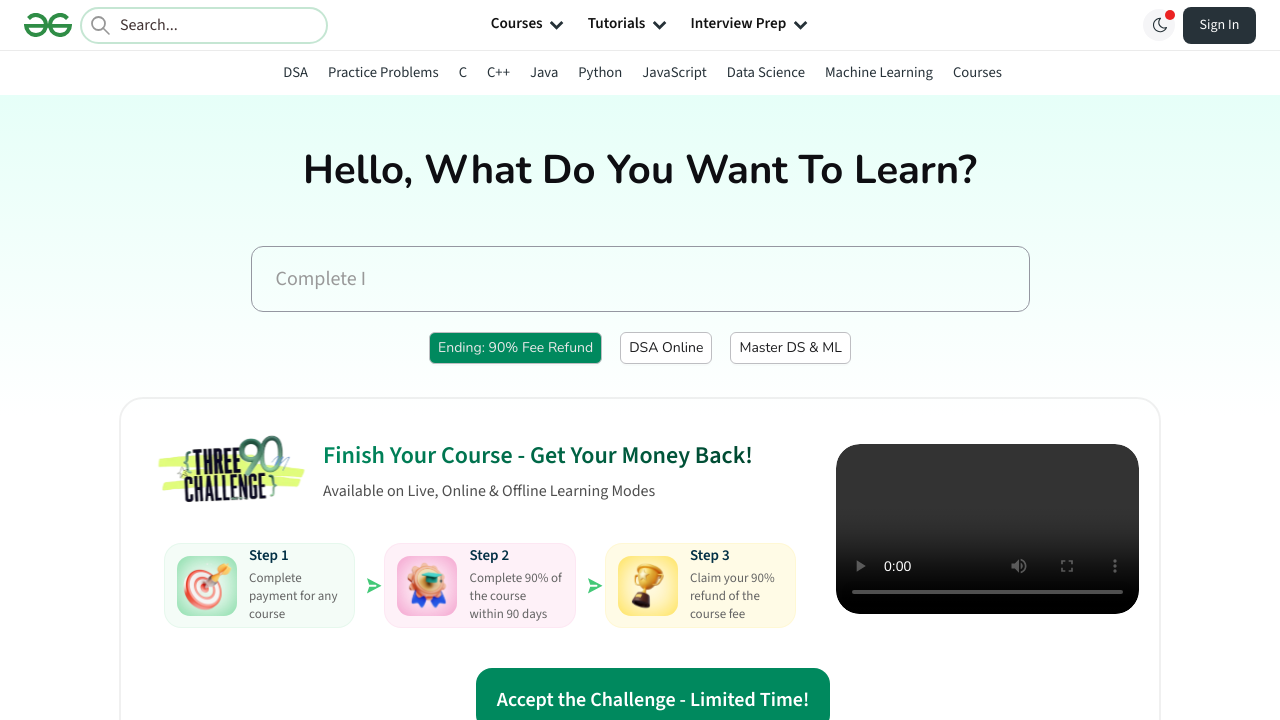

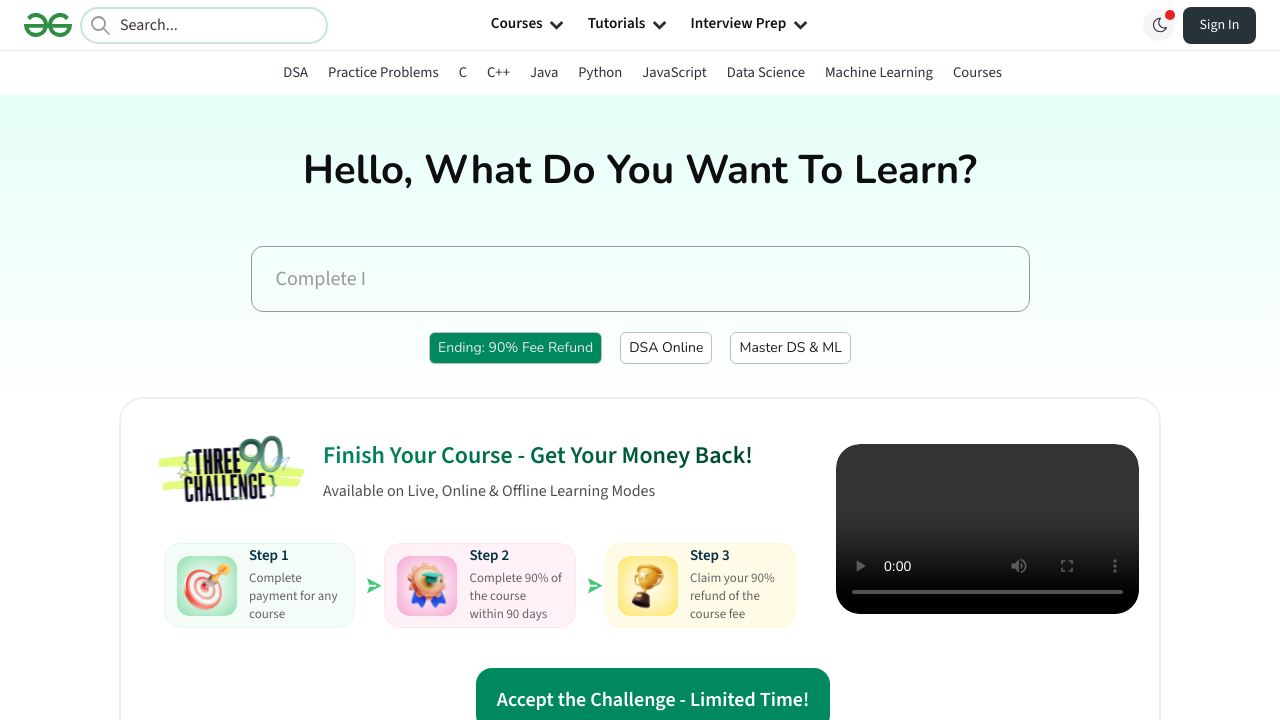